Navigates to OrangeHRM demo site and verifies that the logo image is displayed on the page

Starting URL: https://opensource-demo.orangehrmlive.com

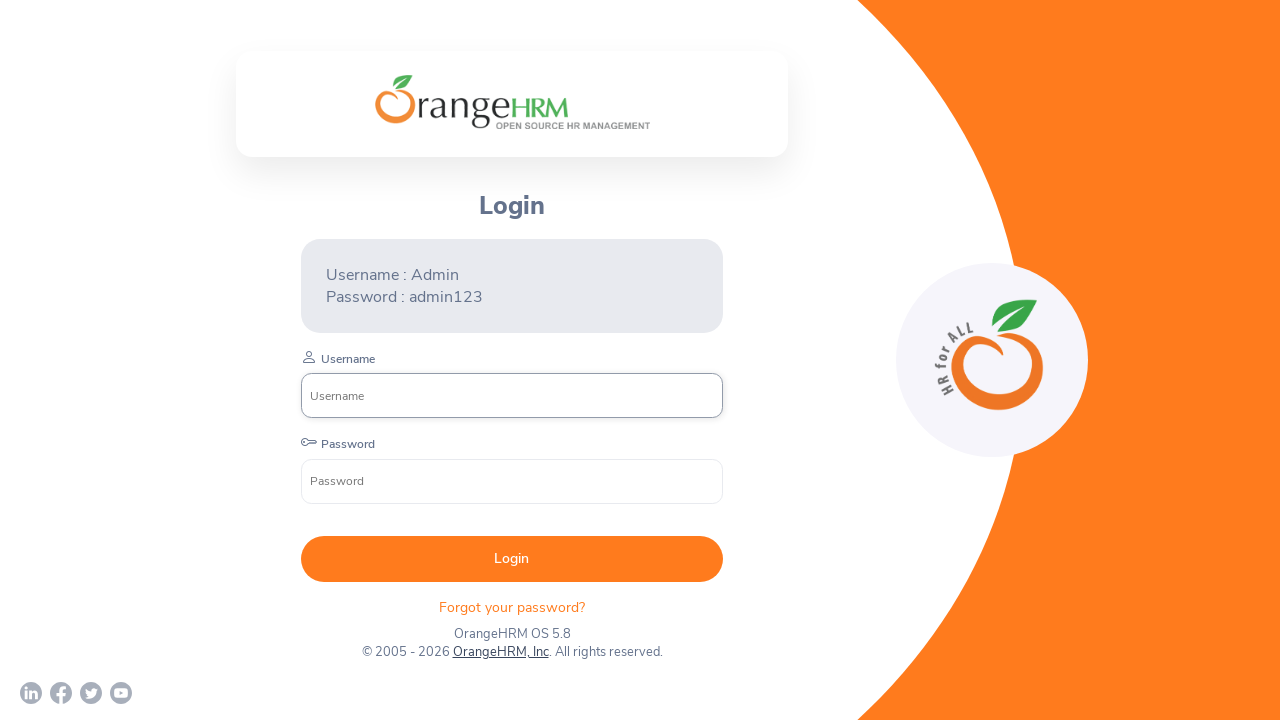

Navigated to OrangeHRM demo site
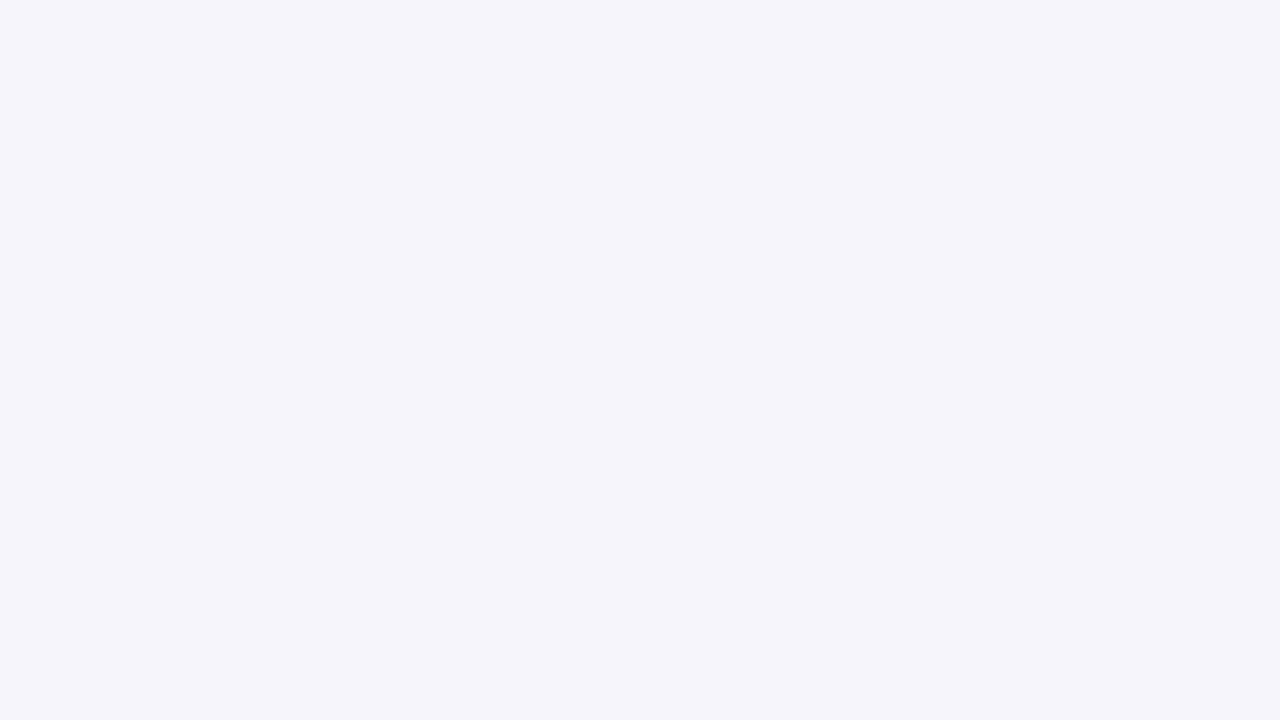

Waited 3 seconds for page to load
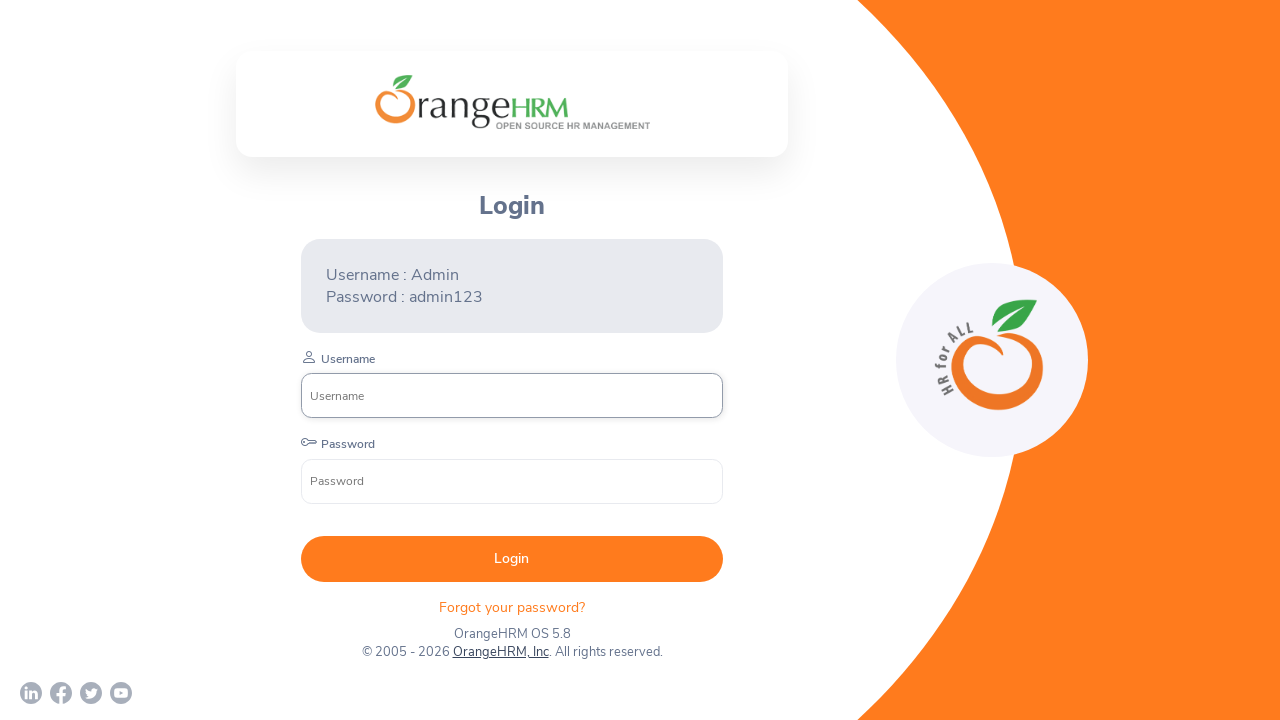

Located logo element using xpath
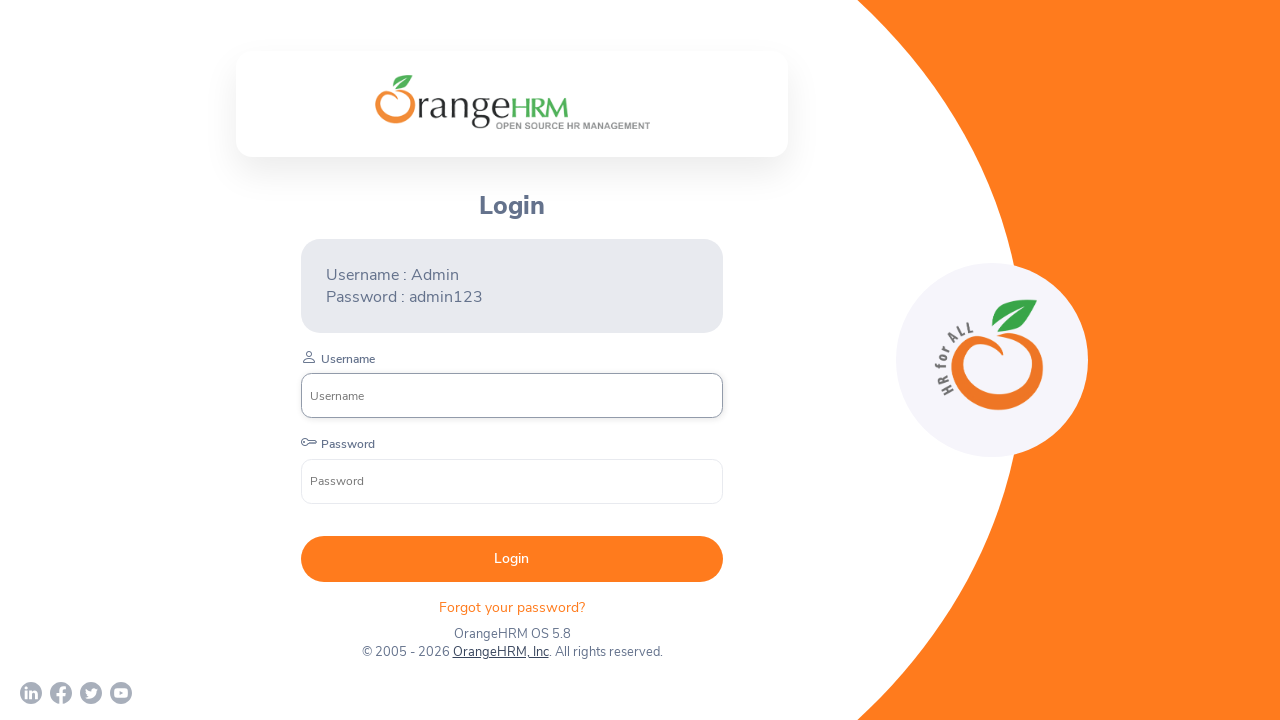

Verified that logo image is displayed on the page
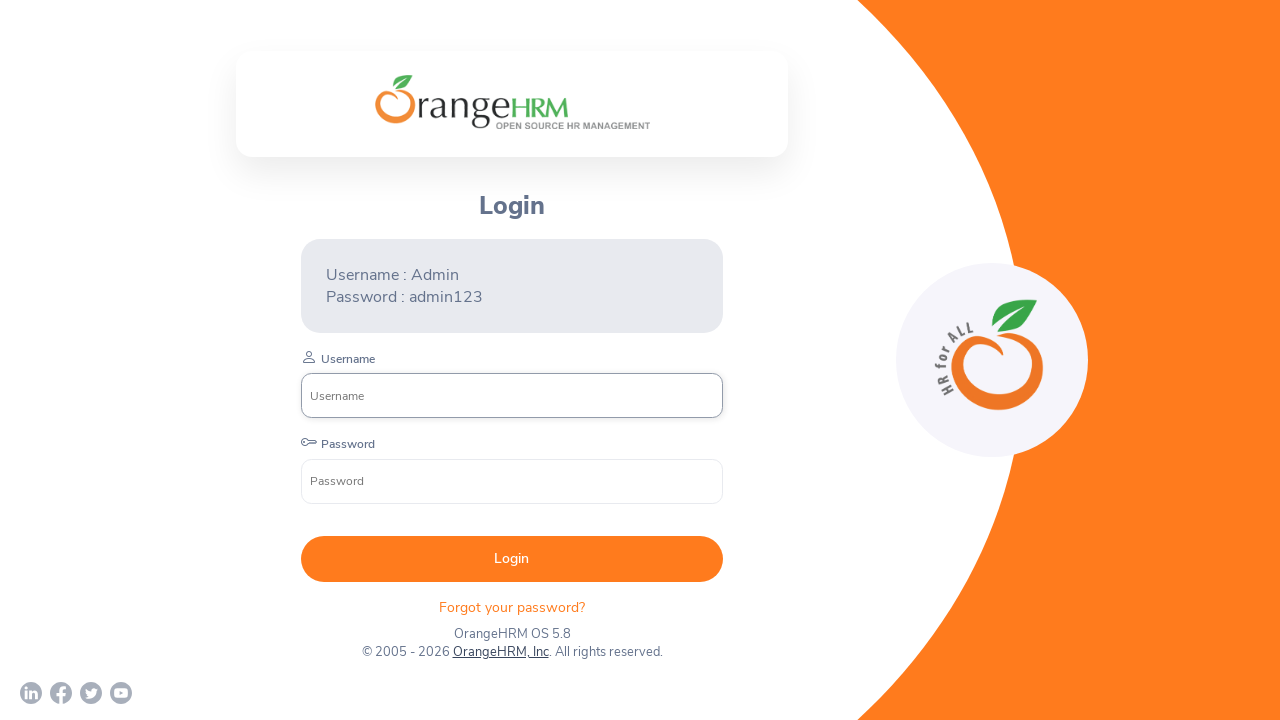

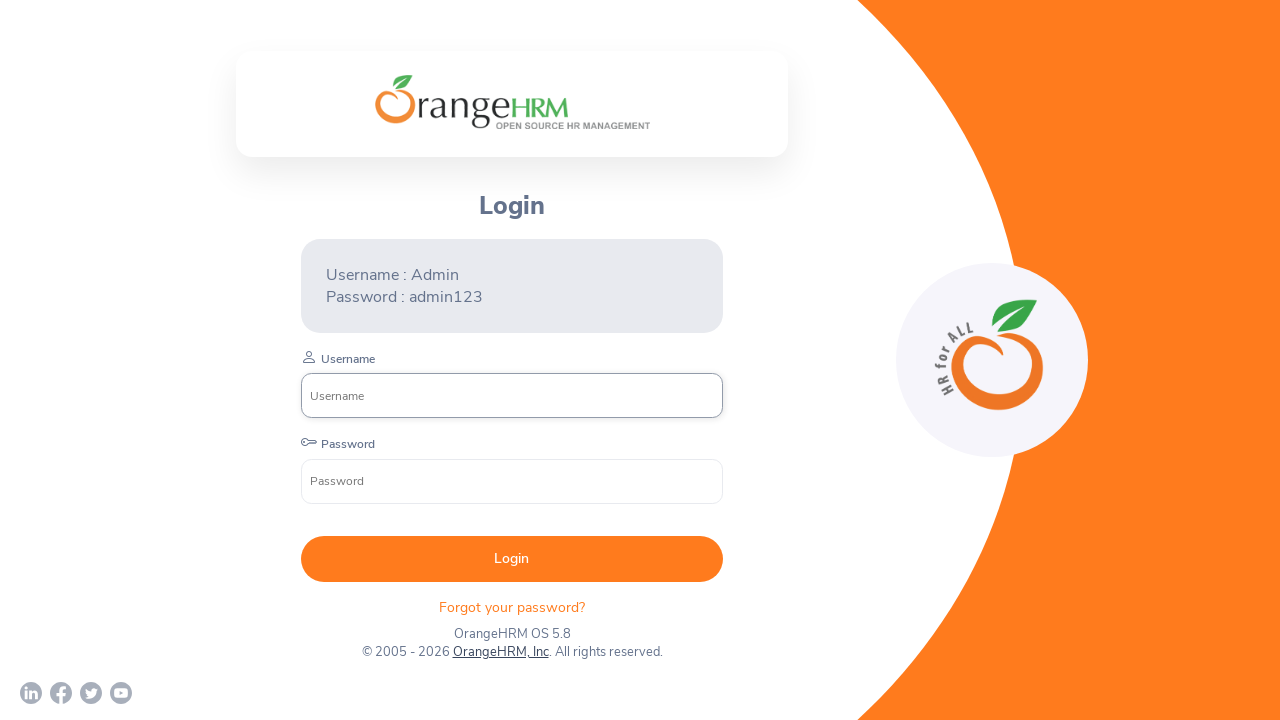